Navigates through a series of web pages including a dashboard, weather forecast, and company website pages in sequence, simulating a display rotation or monitoring scenario.

Starting URL: http://form10dash.herokuapp.com/

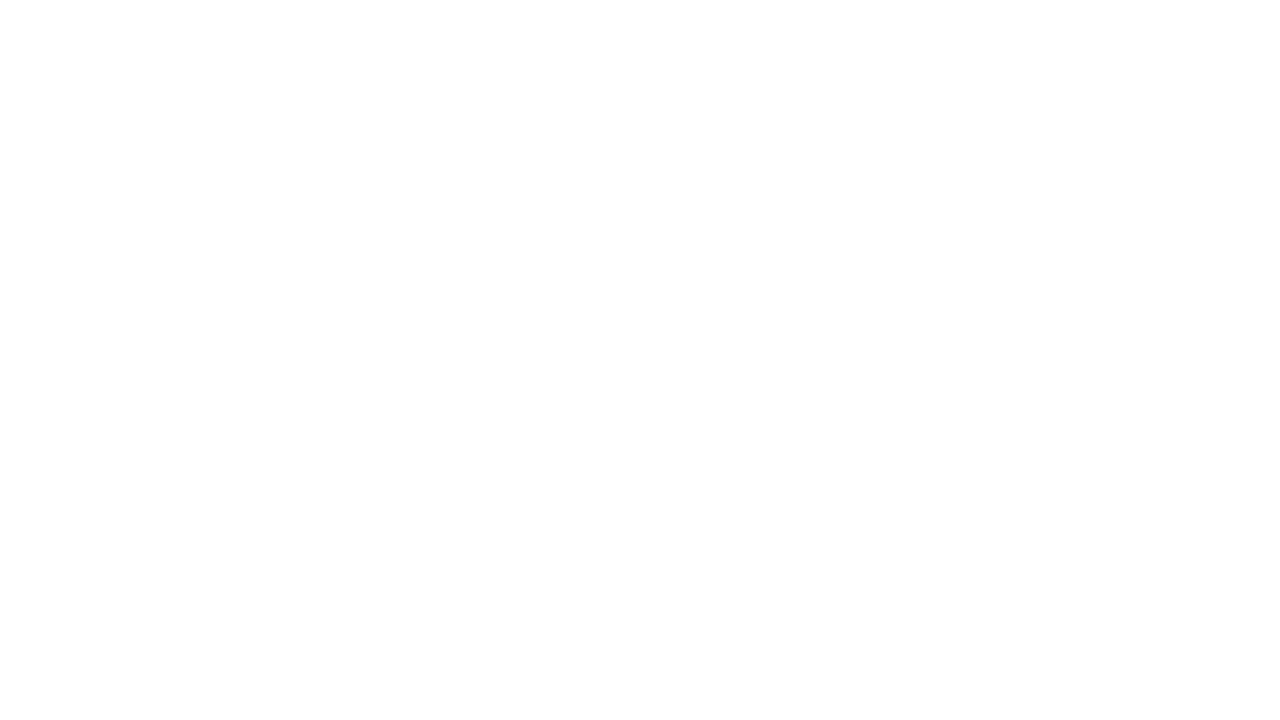

Navigated to AccuWeather Tampa forecast page
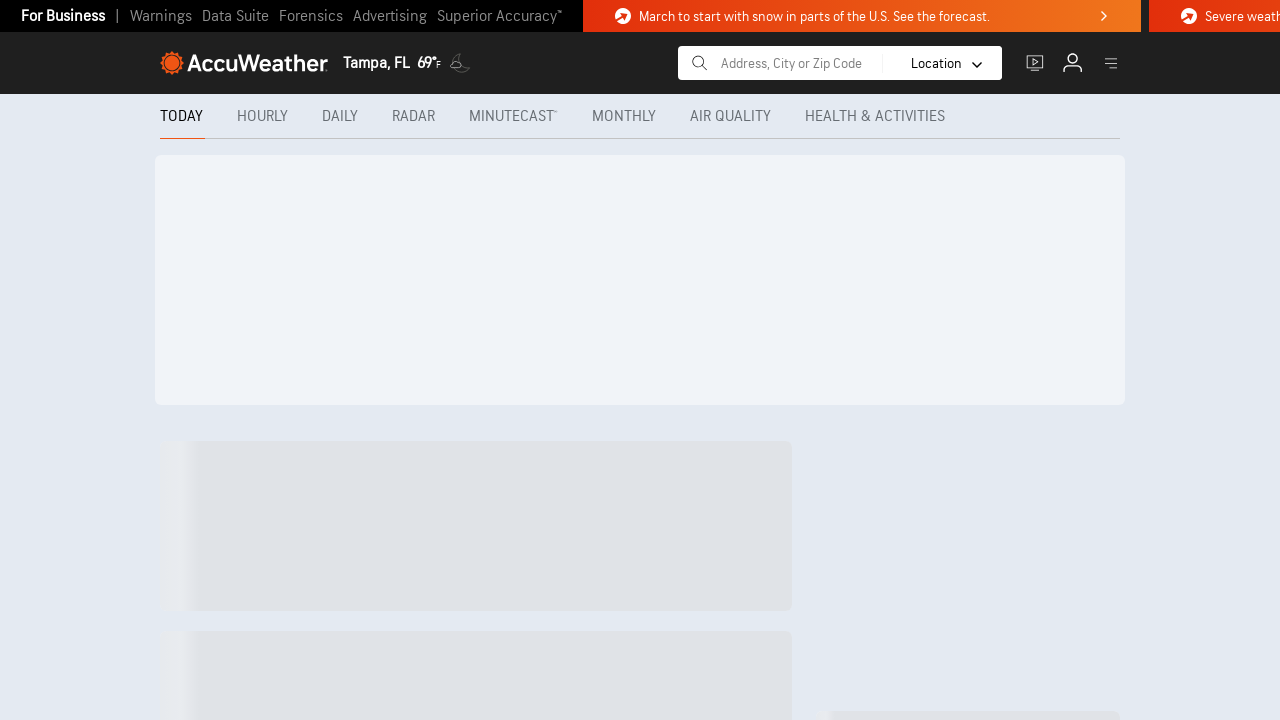

AccuWeather page fully loaded
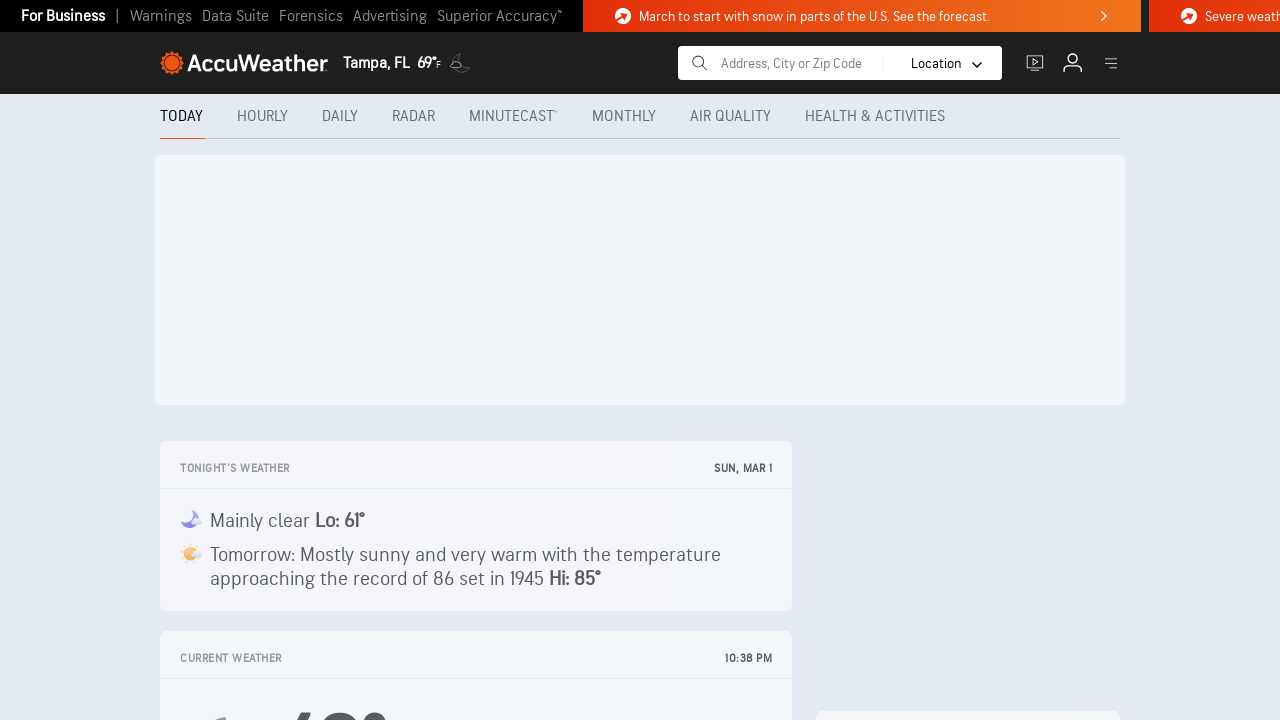

Navigated to Form10 main page
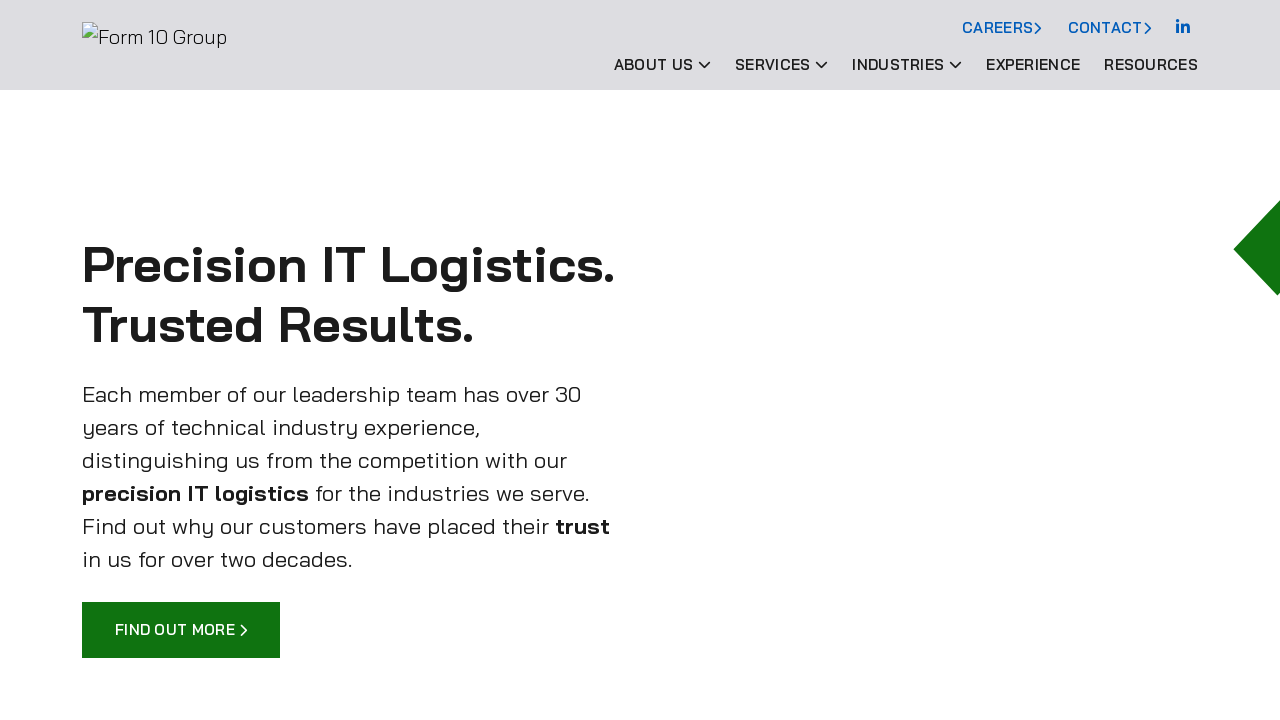

Form10 main page fully loaded
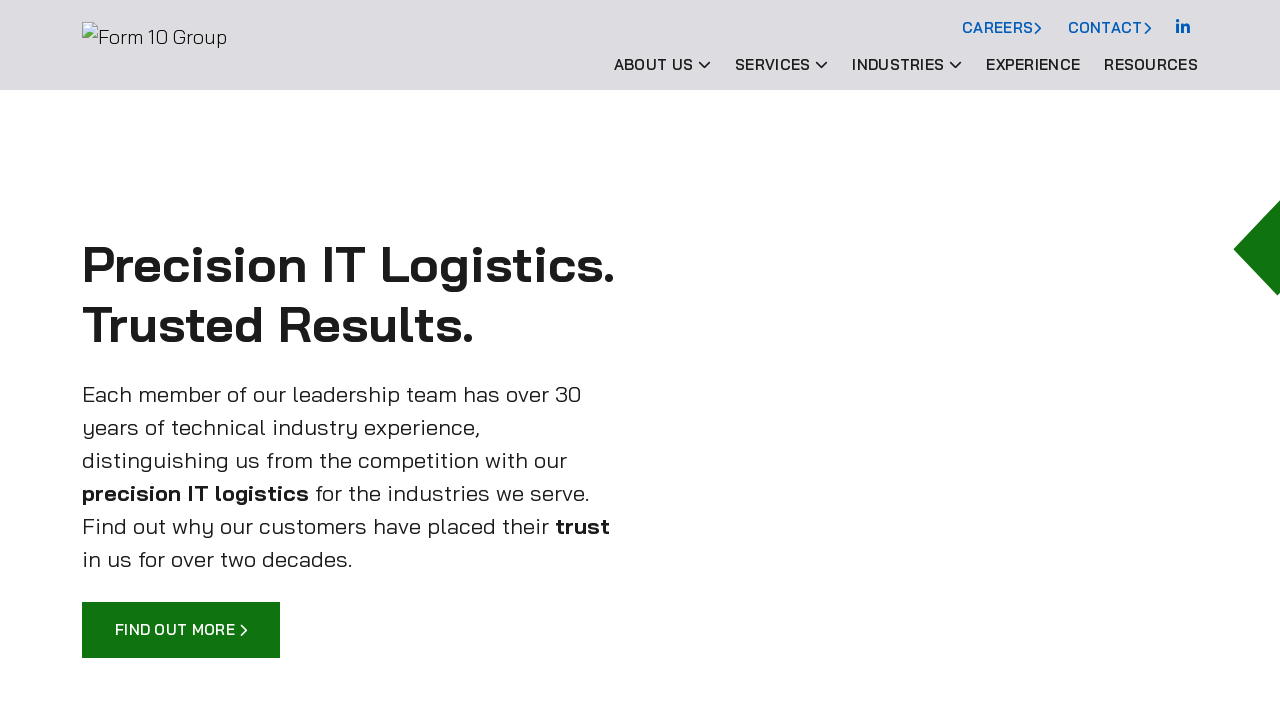

Navigated to Form10 dashboard applus page
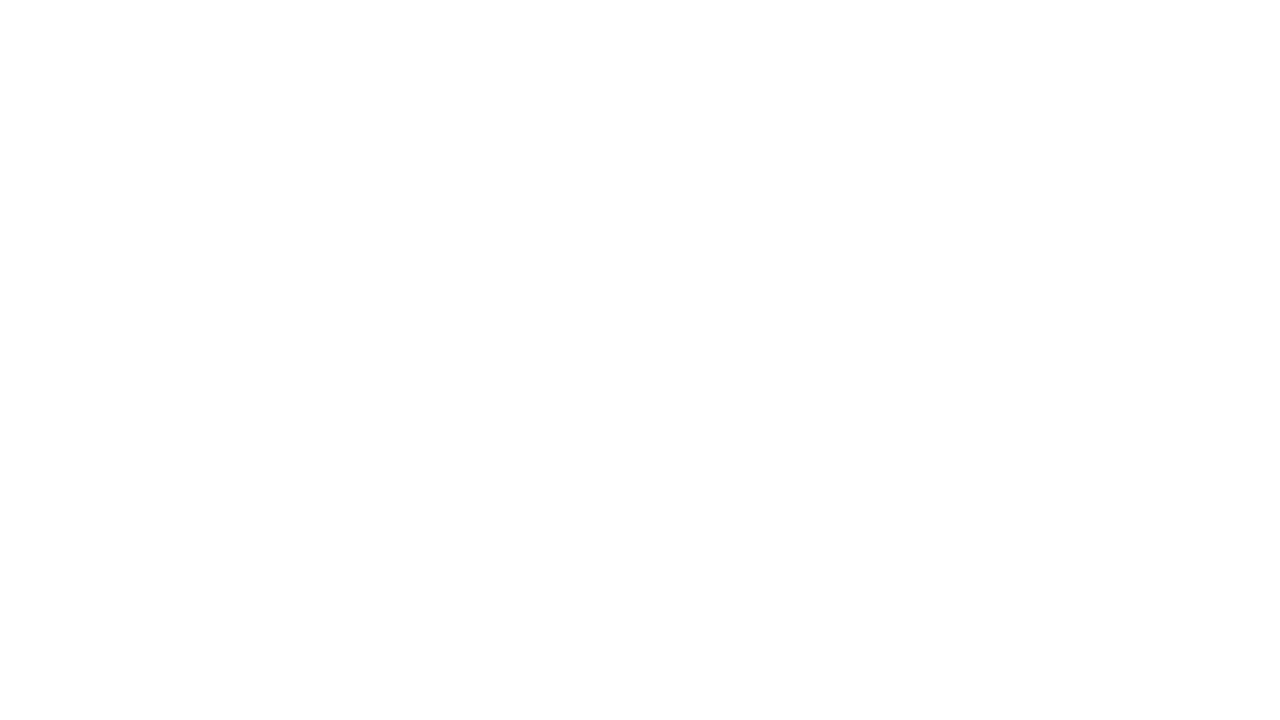

Form10 dashboard applus page fully loaded
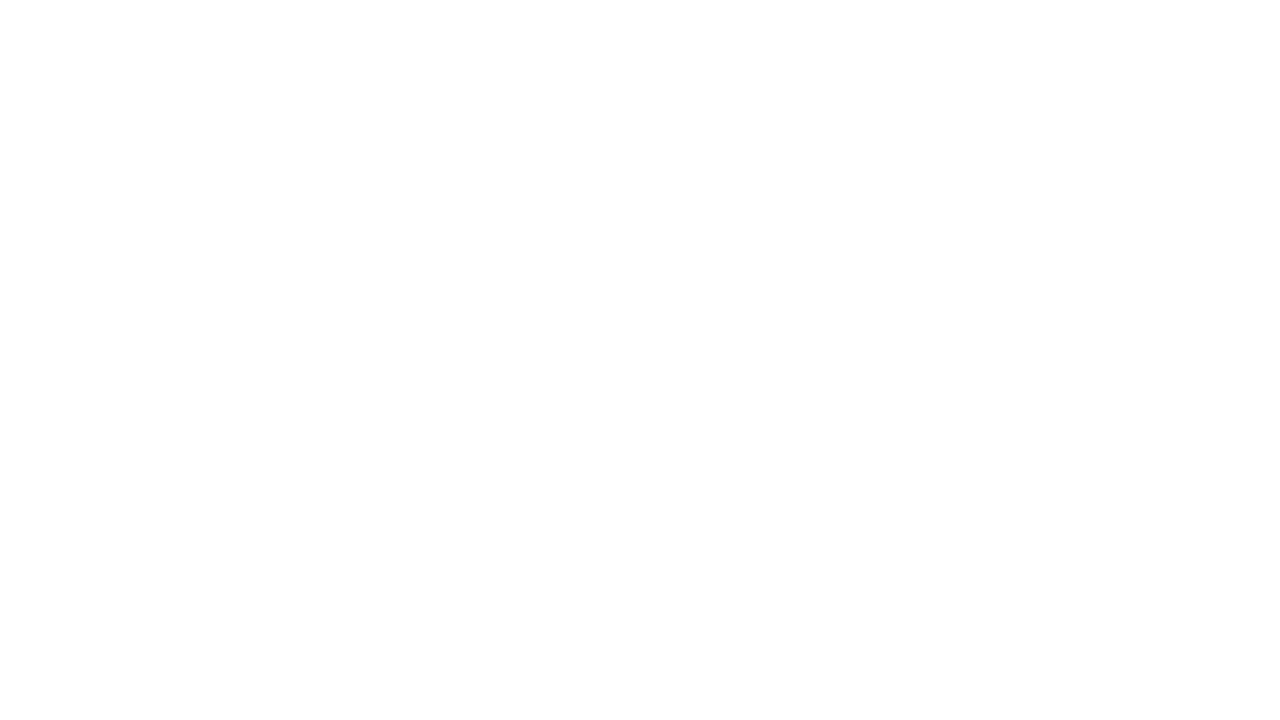

Navigated to Form10 about us page
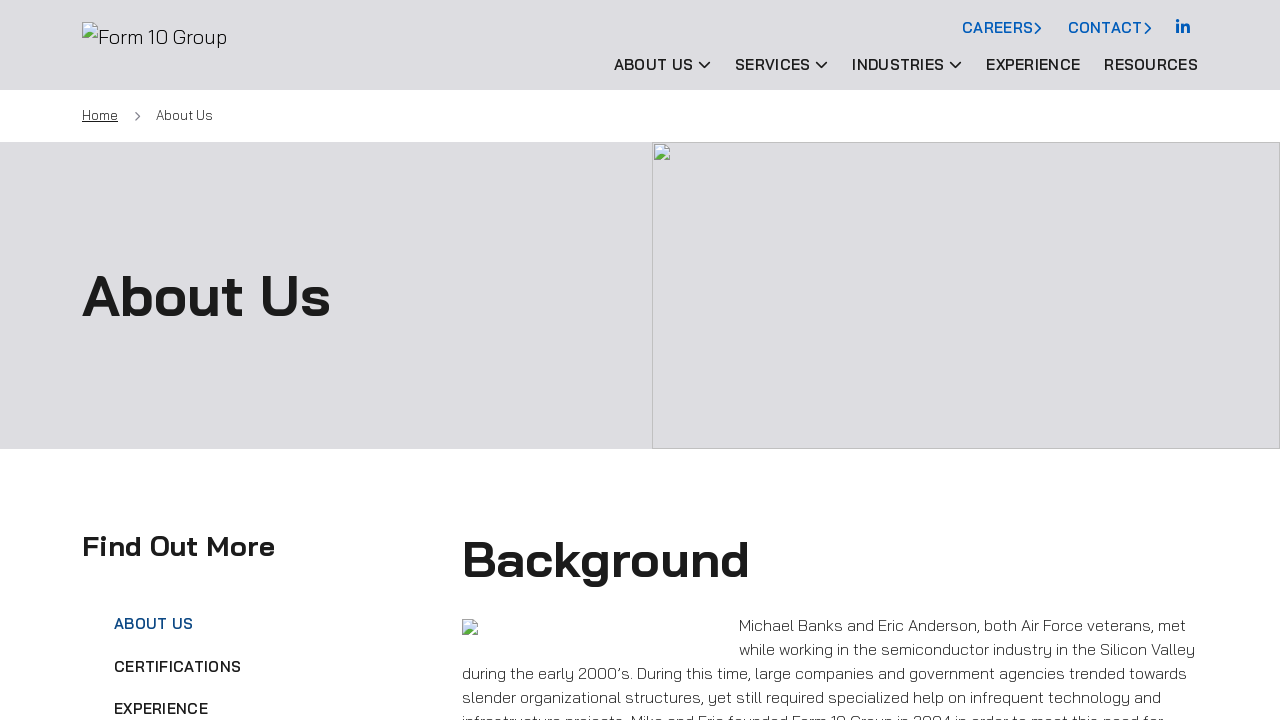

Form10 about us page fully loaded
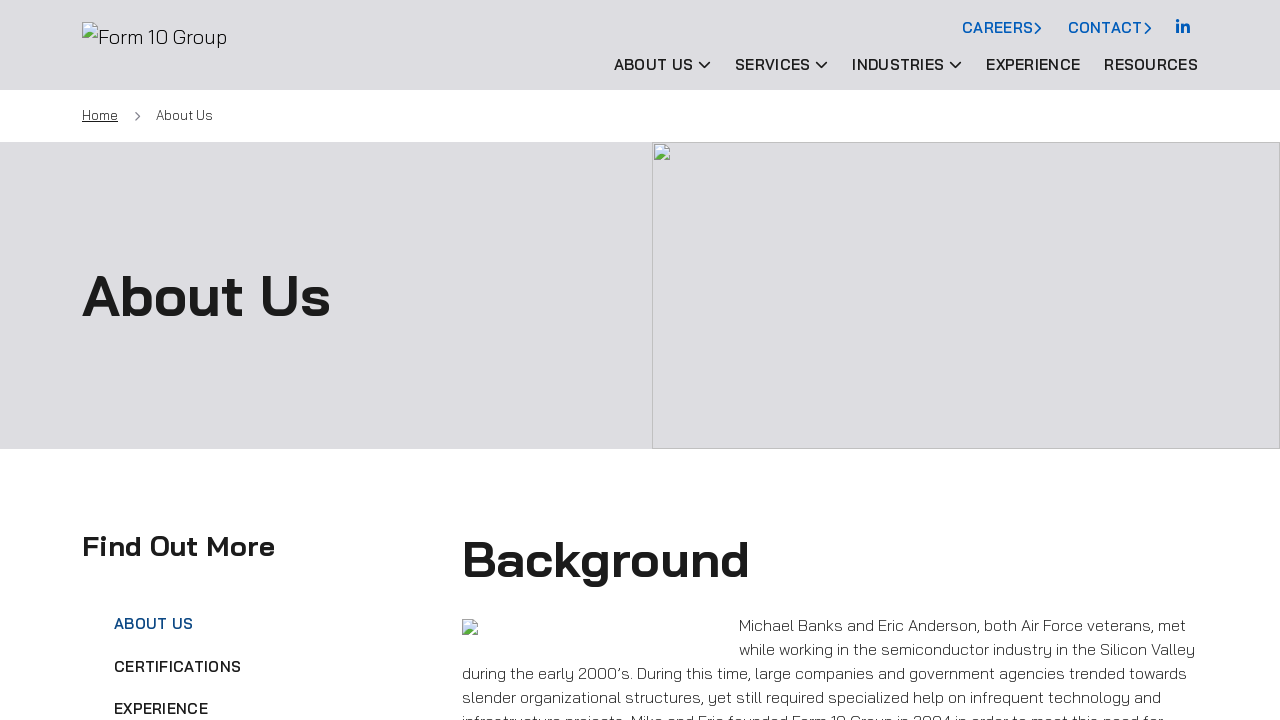

Navigated to Form10 services page
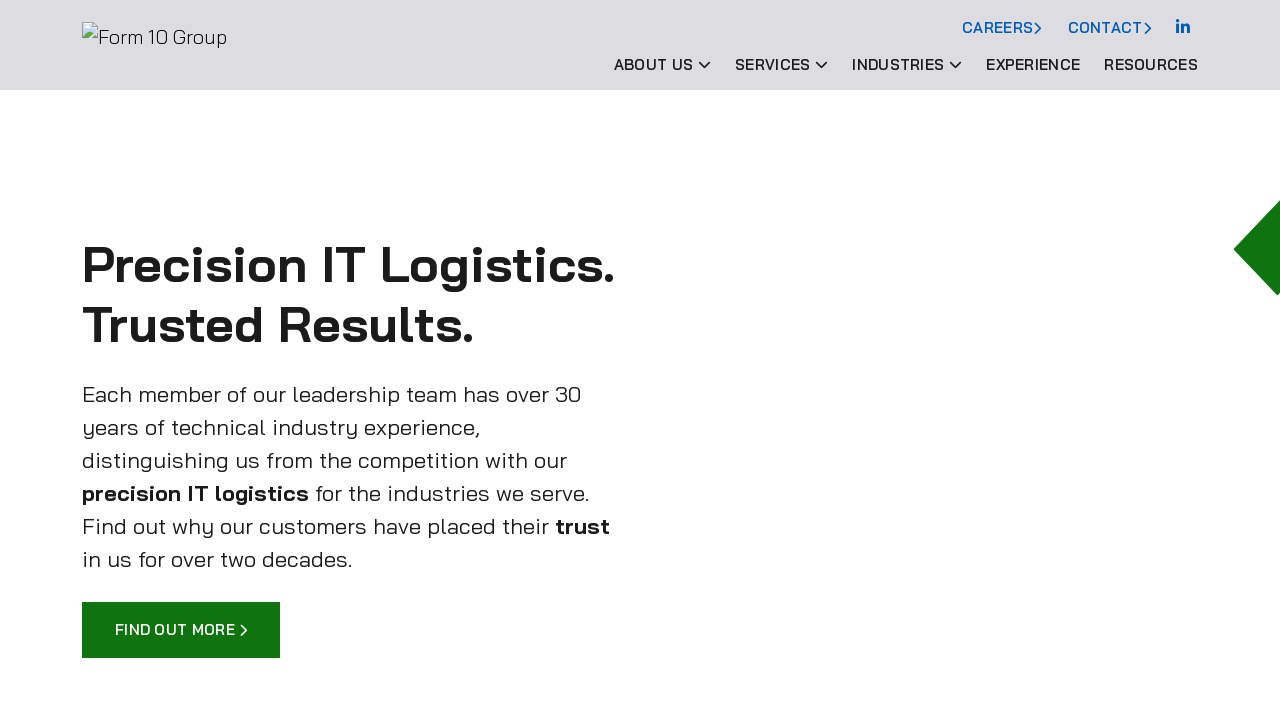

Form10 services page fully loaded
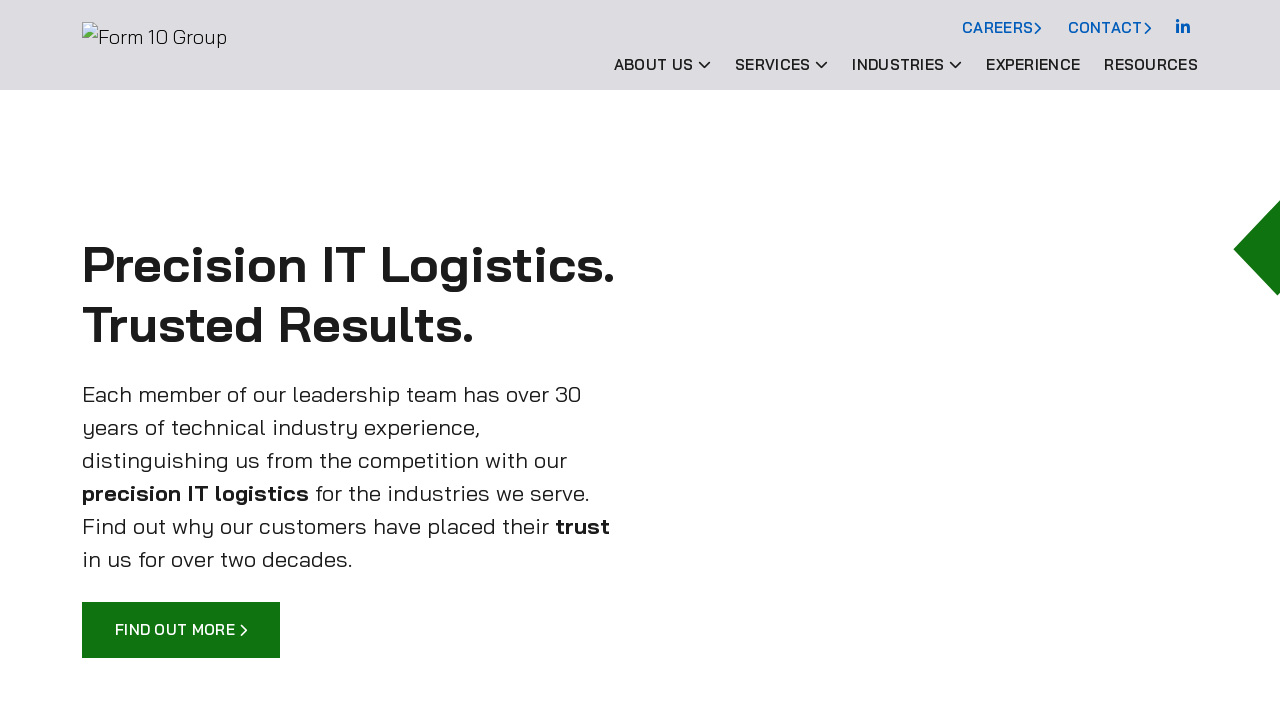

Navigated back to Form10 main page
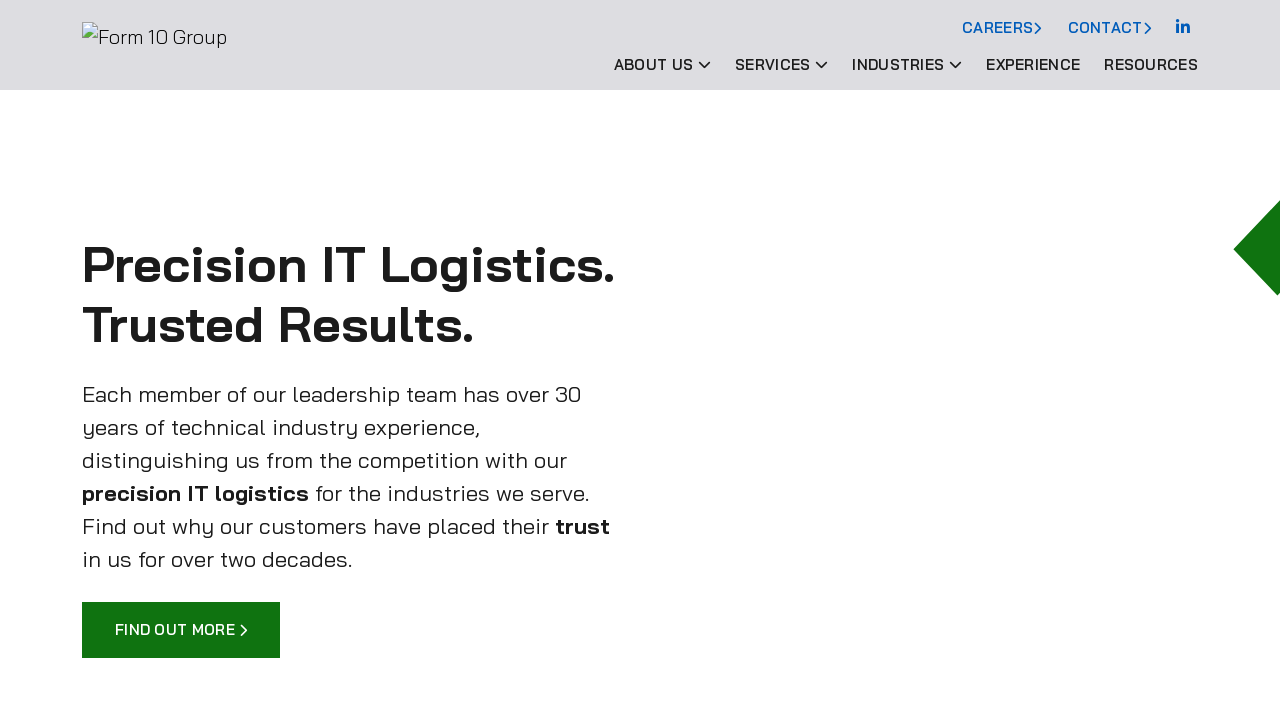

Form10 main page fully loaded
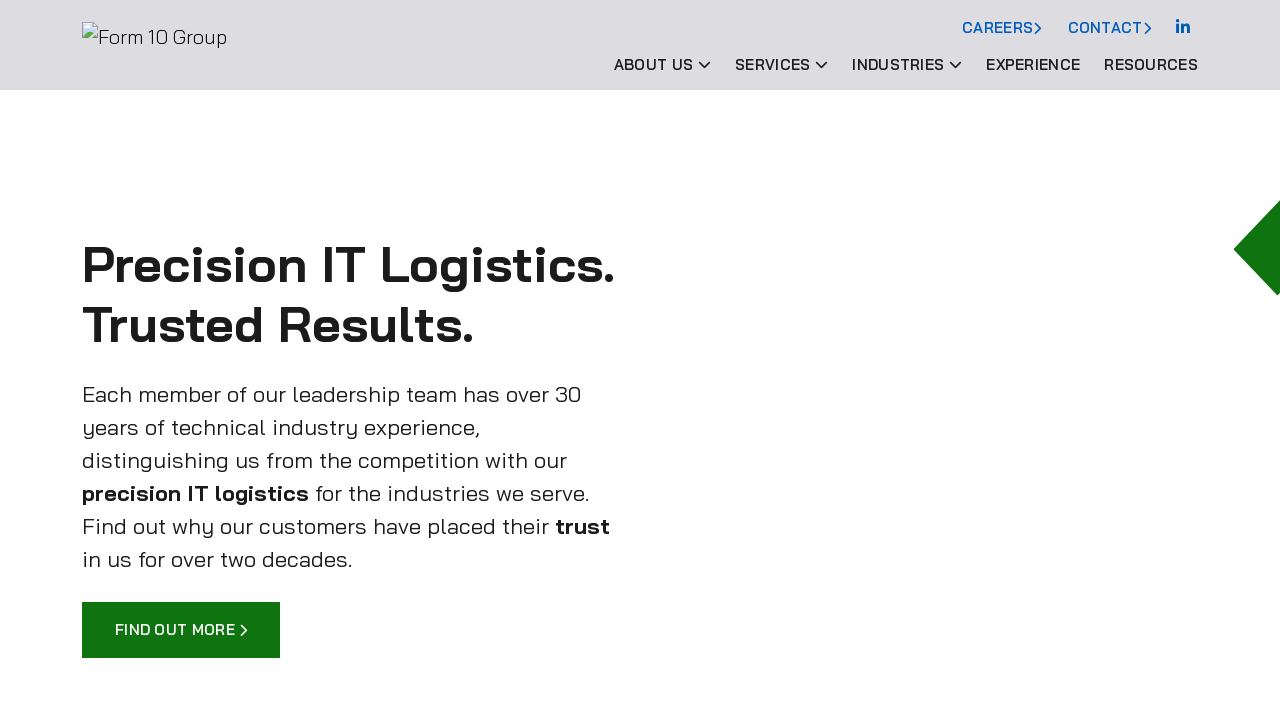

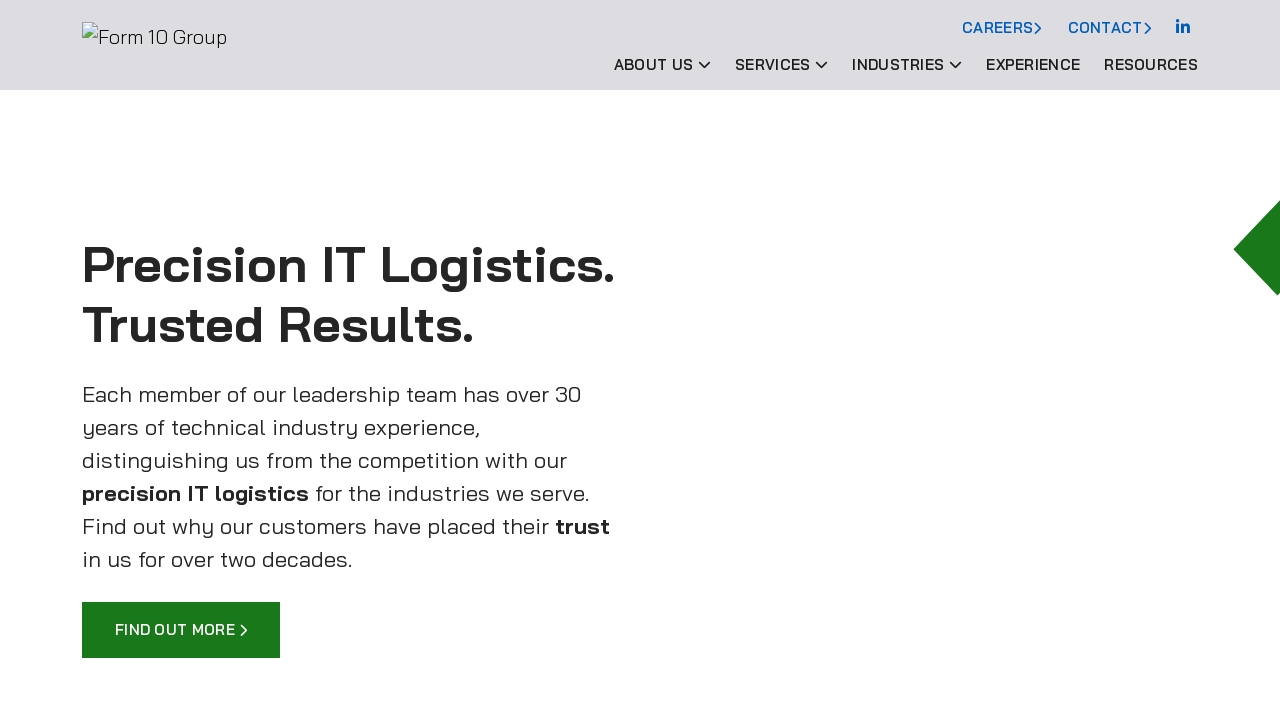